Tests that the Skills dropdown on a registration form has its options displayed in ascending alphabetical order by extracting all option texts and comparing against a sorted version.

Starting URL: http://demo.automationtesting.in/Register.html

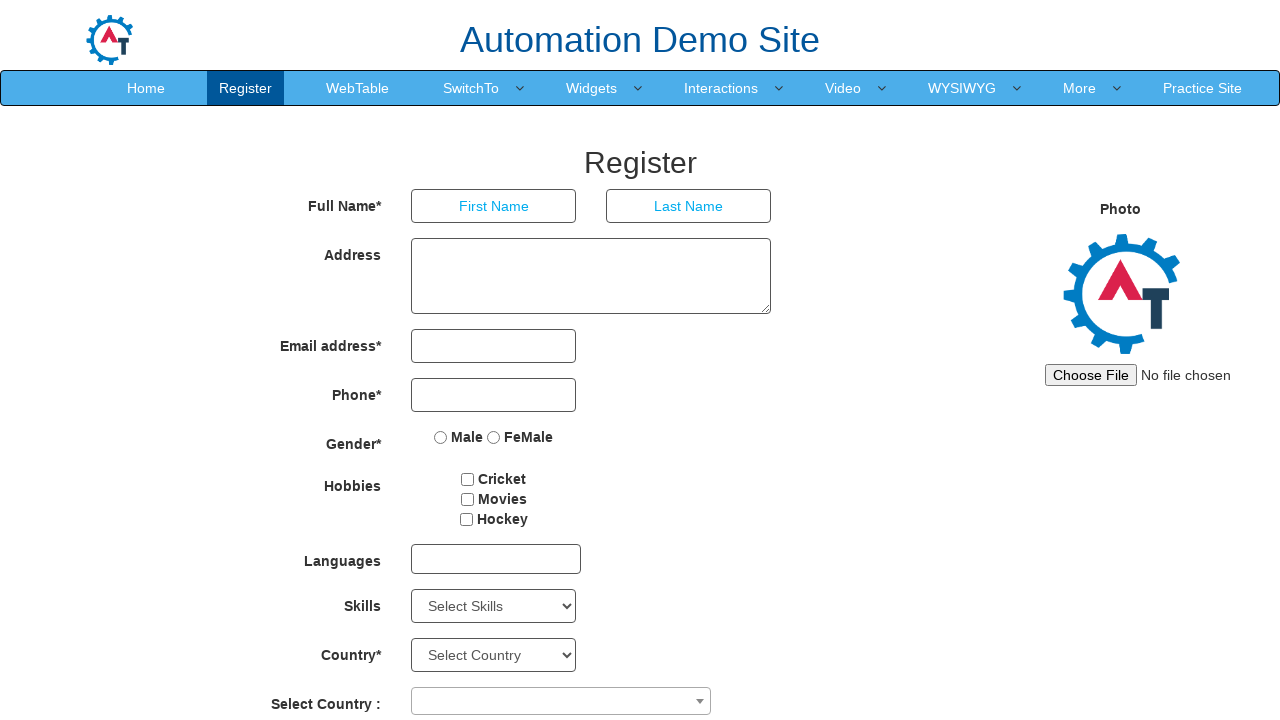

Waited for Skills dropdown to load
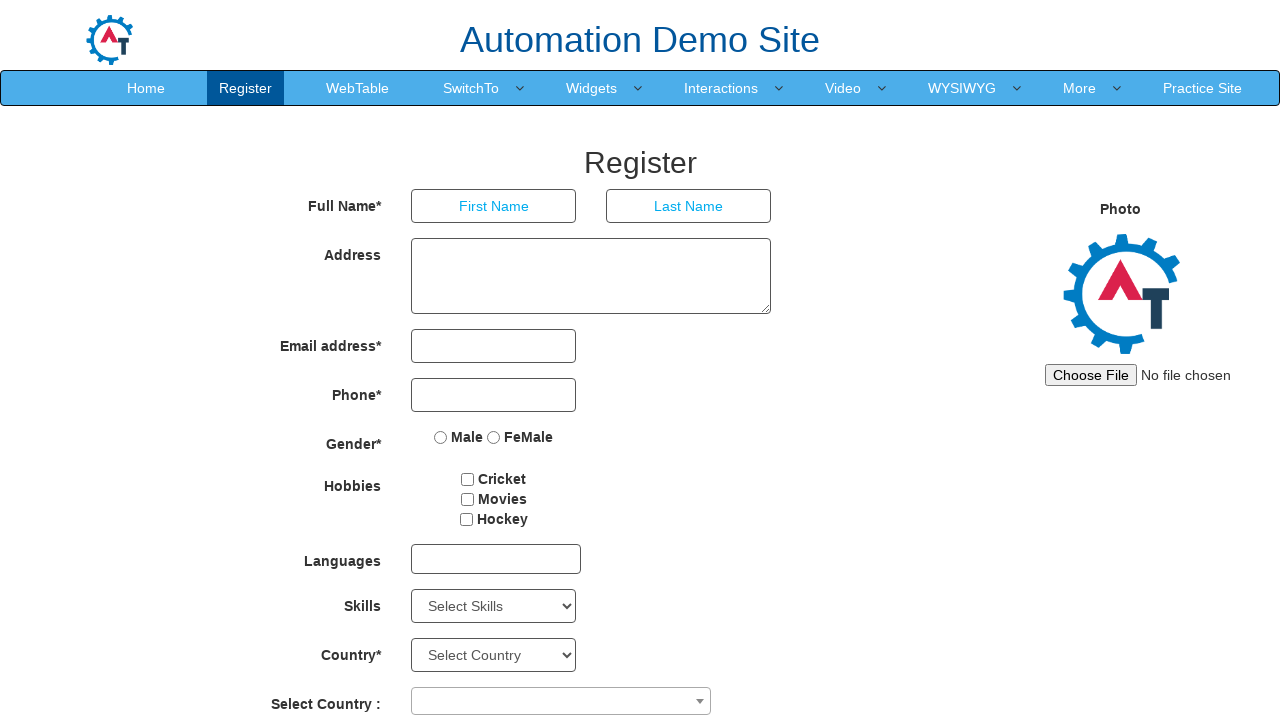

Located Skills dropdown element
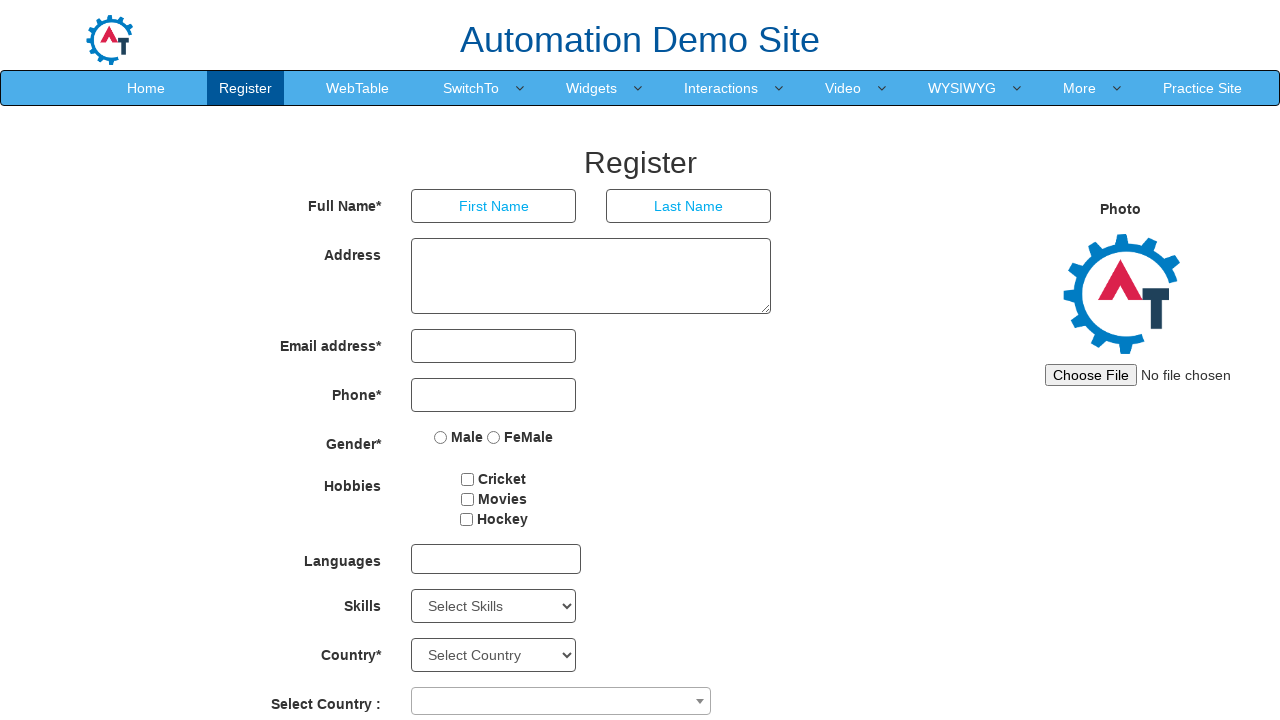

Evaluated dropdown multiple selection property: False
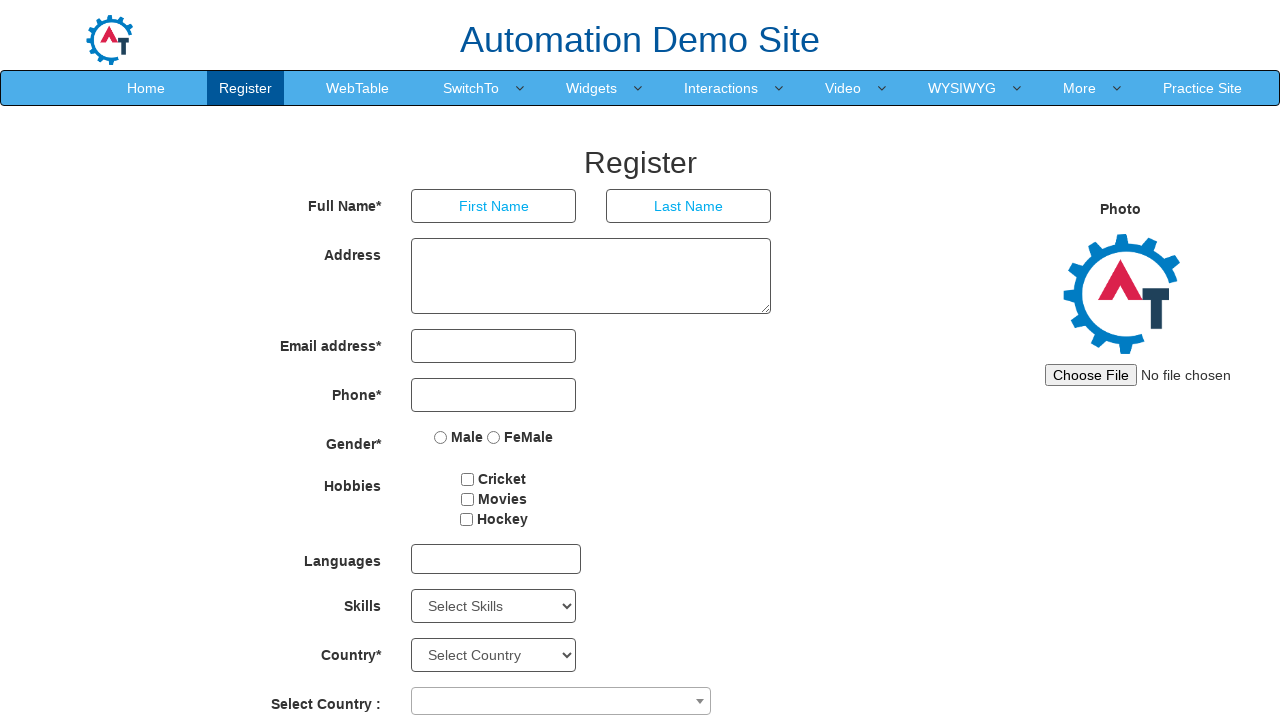

Retrieved first selected option: Select Skills
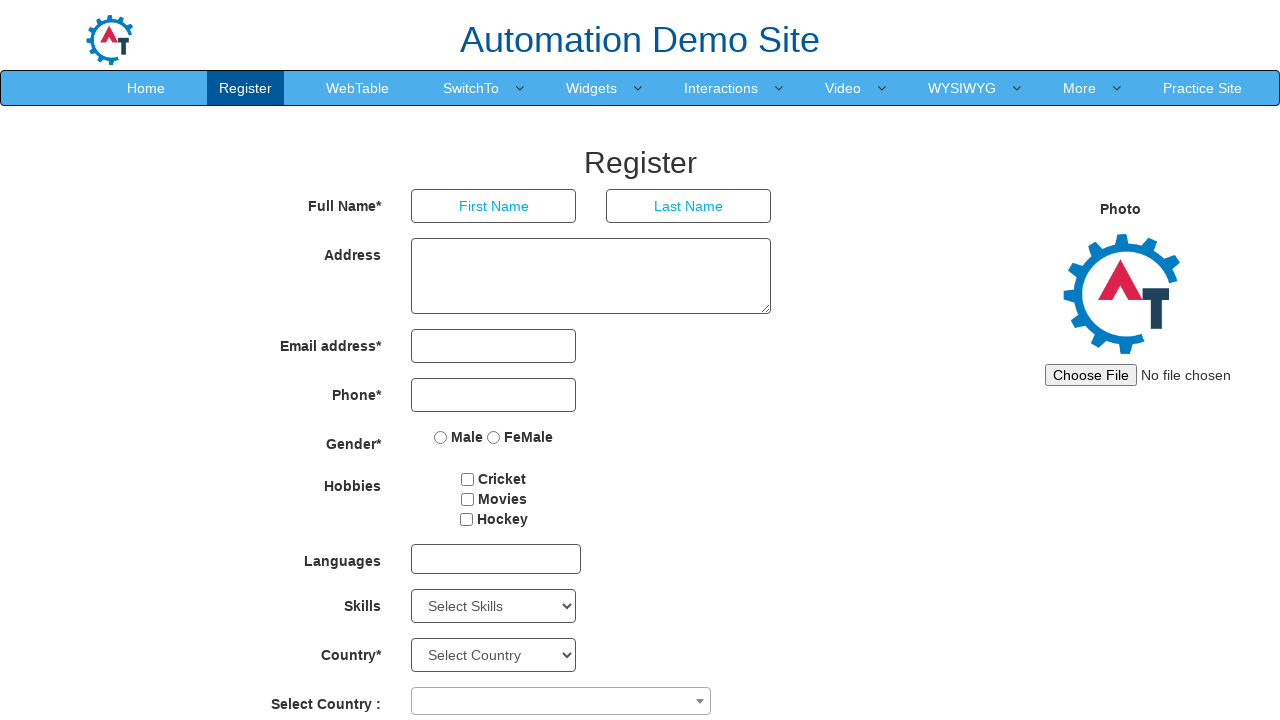

Retrieved all dropdown options (78 total)
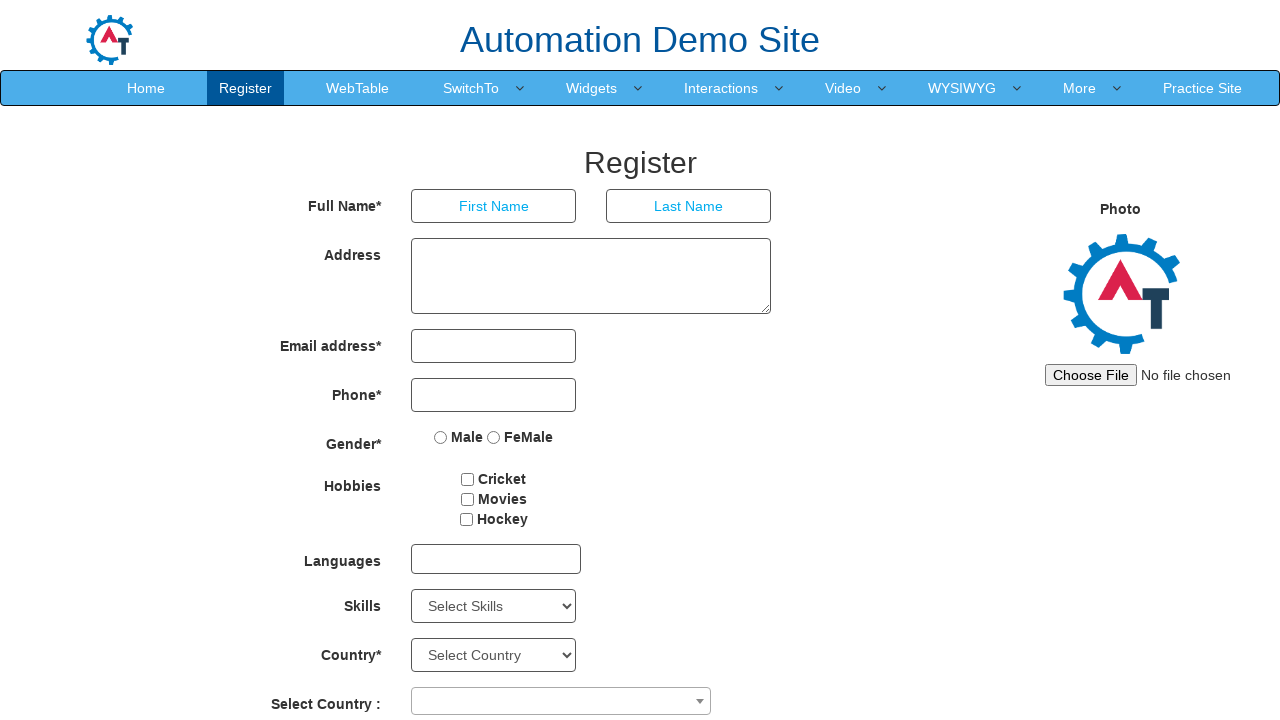

Extracted text from all options: ['Select Skills', 'Adobe InDesign', 'Adobe Photoshop', 'Analytics', 'Android', 'APIs', 'Art Design', 'AutoCAD', 'Backup Management', 'C', 'C++', 'Certifications', 'Client Server', 'Client Support', 'Configuration', 'Content Managment', 'Content Management Systems (CMS)', 'Corel Draw', 'Corel Word Perfect', 'CSS', 'Data Analytics', 'Desktop Publishing', 'Design', 'Diagnostics', 'Documentation', 'End User Support', 'Email', 'Engineering', 'Excel', 'FileMaker Pro', 'Fortran', 'HTML', 'Implementation', 'Installation', 'Internet', 'iOS', 'iPhone', 'Linux', 'Java', 'Javascript', 'Mac', 'Matlab', 'Maya', 'Microsoft Excel', 'Microsoft Office', 'Microsoft Outlook', 'Microsoft Publisher', 'Microsoft Word', 'Microsoft Visual', 'Mobile', 'MySQL', 'Networks', 'Open Source Software', 'Oracle', 'Perl', 'PHP', 'Presentations', 'Processing', 'Programming', 'PT Modeler', 'Python', 'QuickBooks', 'Ruby', 'Shade', 'Software', 'Spreadsheet', 'SQL', 'Support', 'Systems Administration', 'Tech Support', 'Troubleshooting', 'Unix', 'UI / UX', 'Web Page Design', 'Windows', 'Word Processing', 'XML', 'XHTML']
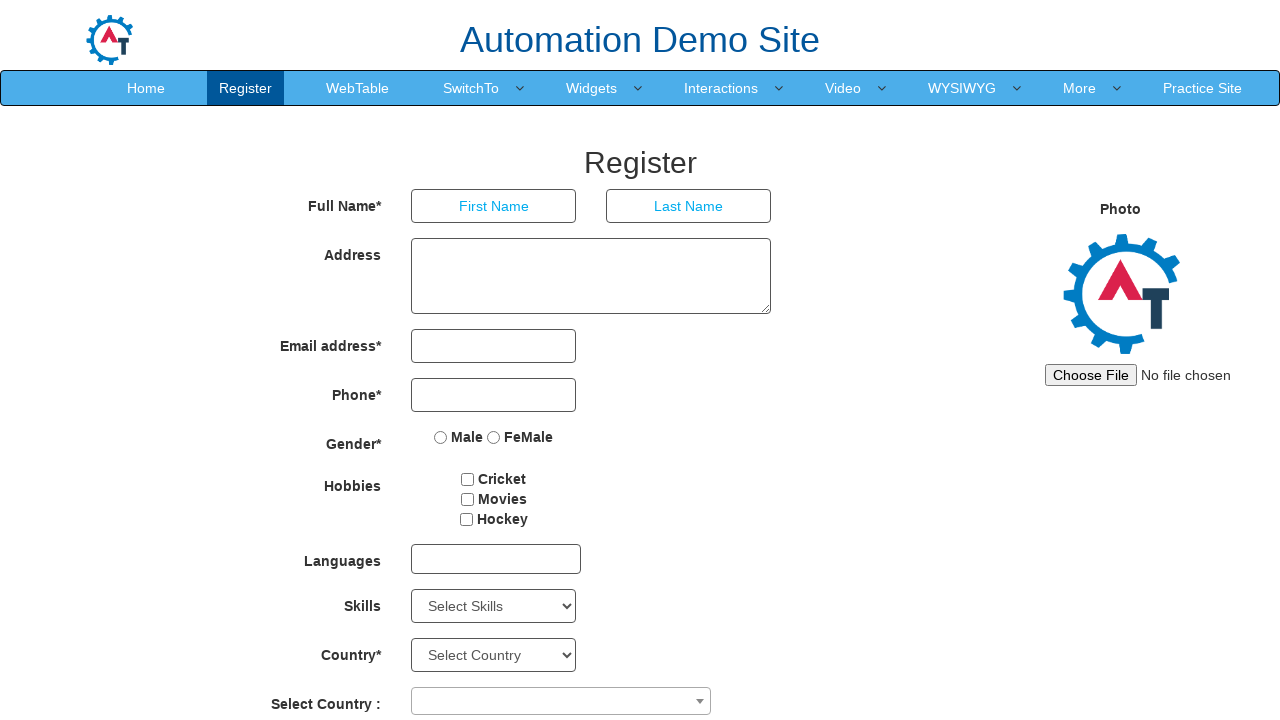

Created sorted list for comparison: ['APIs', 'Adobe InDesign', 'Adobe Photoshop', 'Analytics', 'Android', 'Art Design', 'AutoCAD', 'Backup Management', 'C', 'C++', 'CSS', 'Certifications', 'Client Server', 'Client Support', 'Configuration', 'Content Management Systems (CMS)', 'Content Managment', 'Corel Draw', 'Corel Word Perfect', 'Data Analytics', 'Design', 'Desktop Publishing', 'Diagnostics', 'Documentation', 'Email', 'End User Support', 'Engineering', 'Excel', 'FileMaker Pro', 'Fortran', 'HTML', 'Implementation', 'Installation', 'Internet', 'Java', 'Javascript', 'Linux', 'Mac', 'Matlab', 'Maya', 'Microsoft Excel', 'Microsoft Office', 'Microsoft Outlook', 'Microsoft Publisher', 'Microsoft Visual', 'Microsoft Word', 'Mobile', 'MySQL', 'Networks', 'Open Source Software', 'Oracle', 'PHP', 'PT Modeler', 'Perl', 'Presentations', 'Processing', 'Programming', 'Python', 'QuickBooks', 'Ruby', 'SQL', 'Select Skills', 'Shade', 'Software', 'Spreadsheet', 'Support', 'Systems Administration', 'Tech Support', 'Troubleshooting', 'UI / UX', 'Unix', 'Web Page Design', 'Windows', 'Word Processing', 'XHTML', 'XML', 'iOS', 'iPhone']
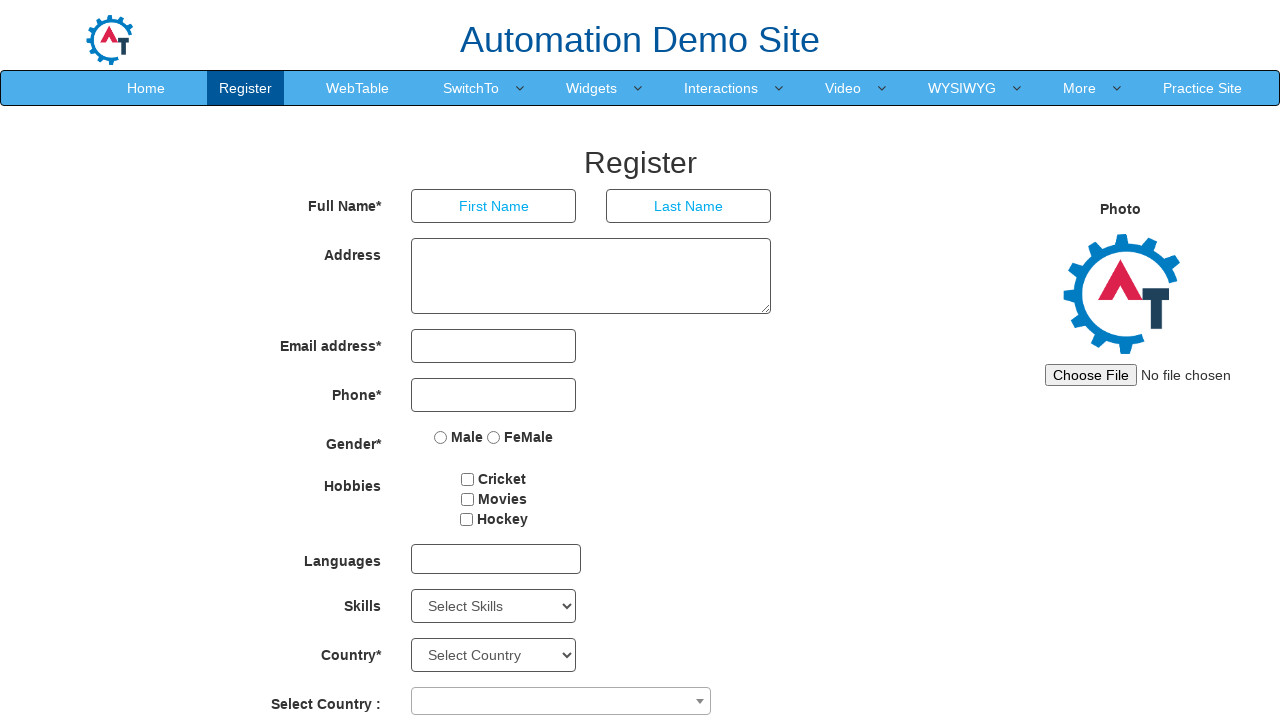

Verified dropdown options are sorted in ascending alphabetical order: False
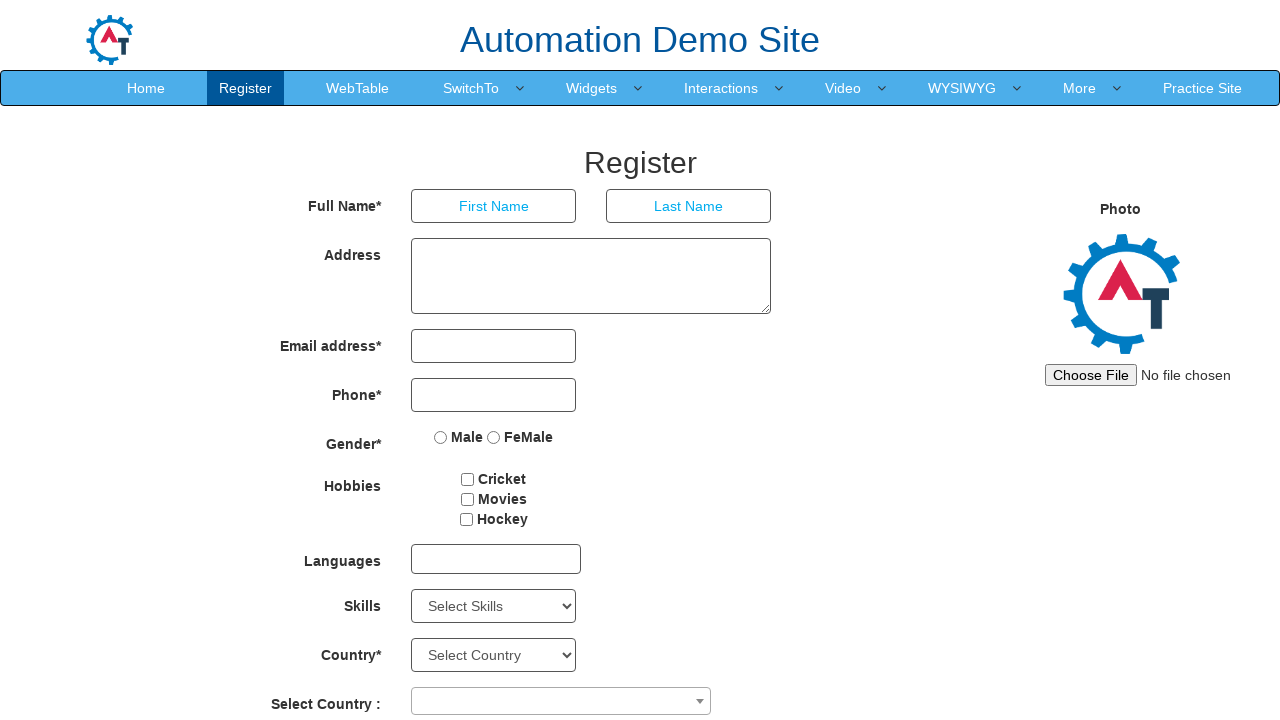

Selected dropdown option at index 4 to verify interactivity on #Skills
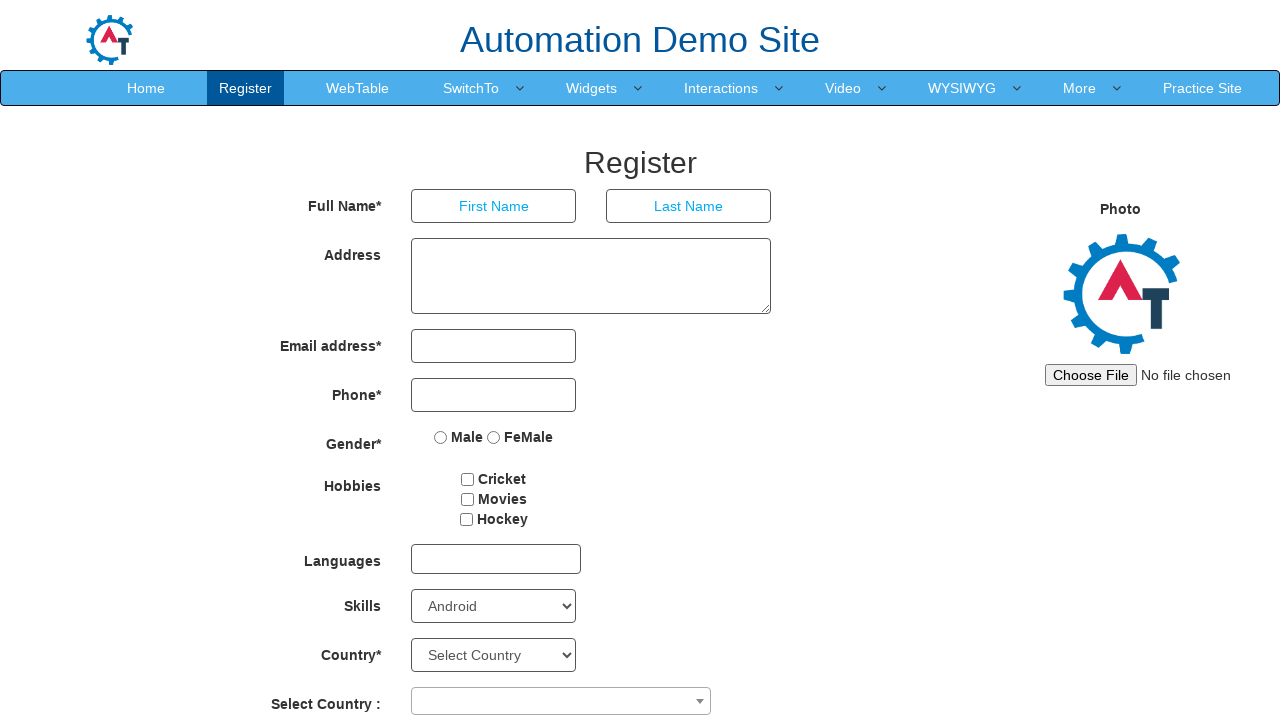

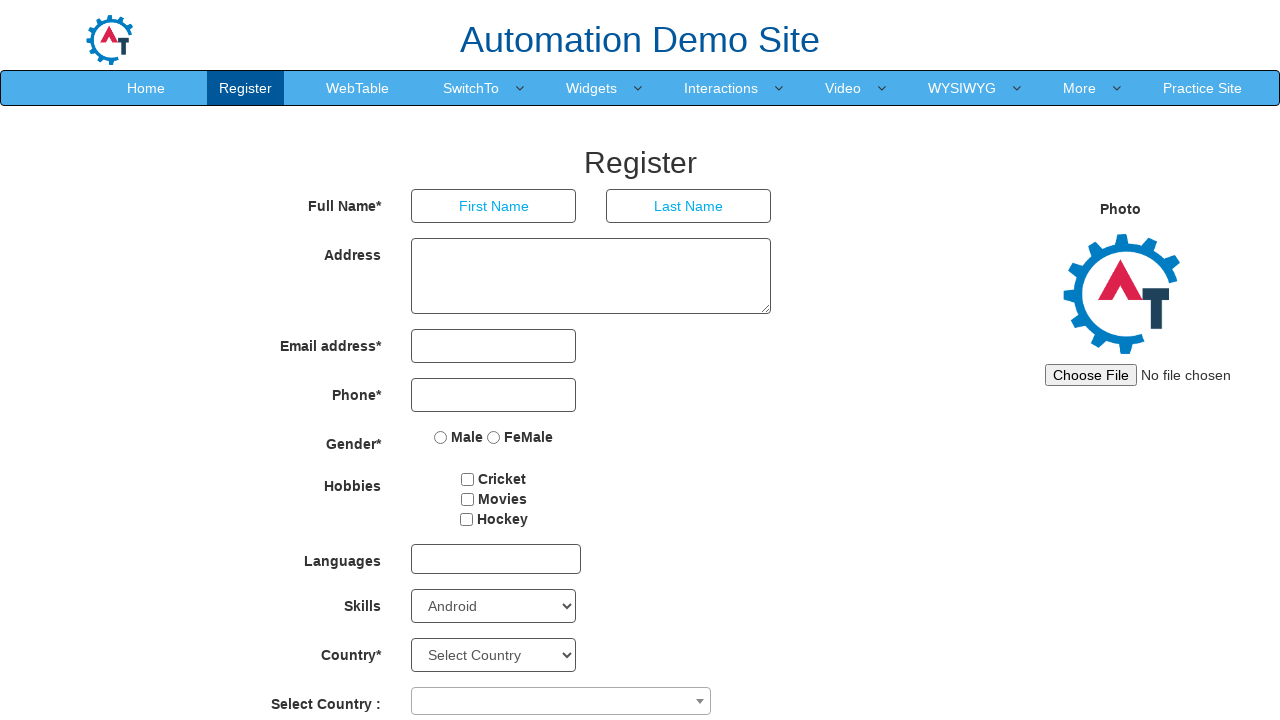